Waits for a price to reach $100, clicks book button, calculates a mathematical value based on page content, fills the answer field, and submits the form

Starting URL: http://suninjuly.github.io/explicit_wait2.html

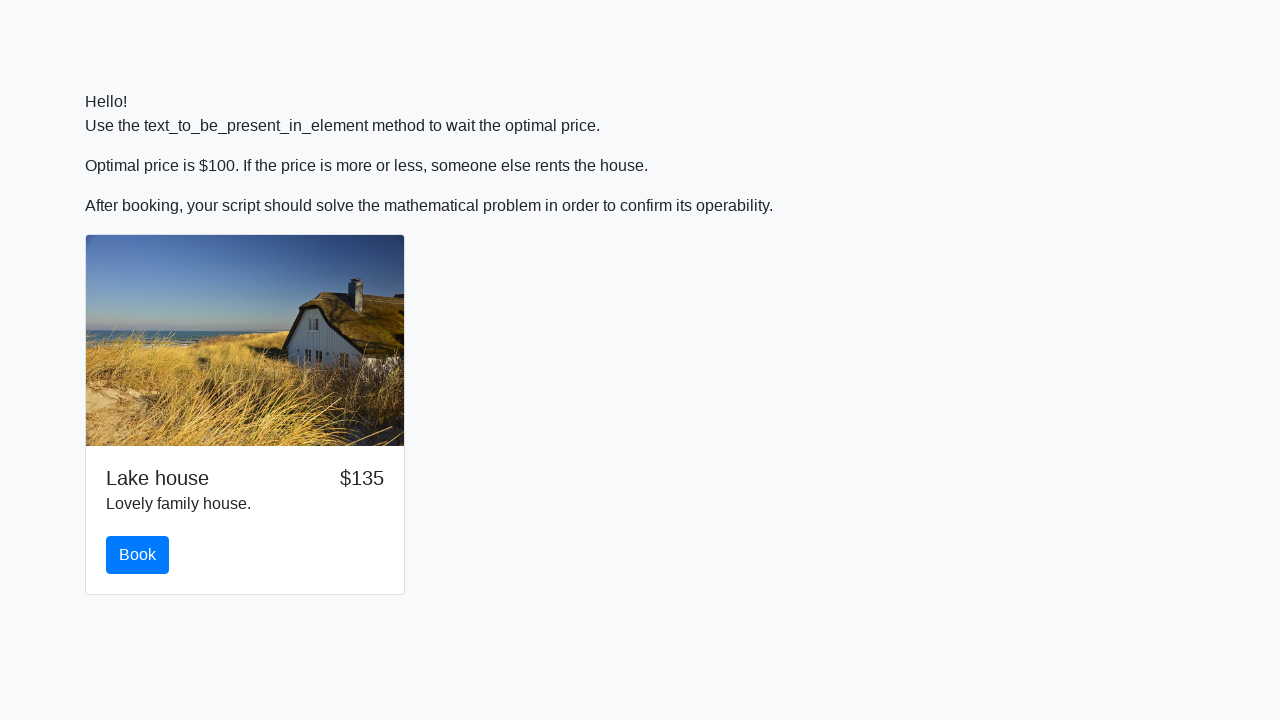

Waited for price to reach $100
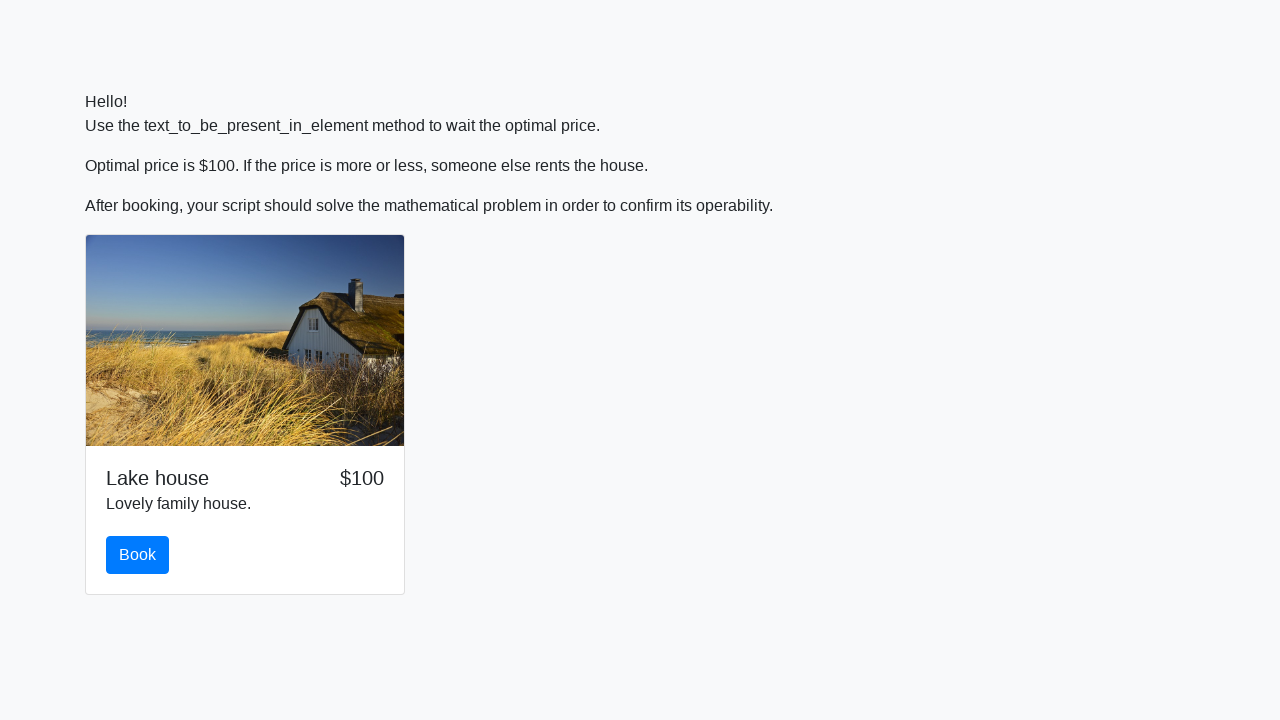

Clicked book button at (138, 555) on #book
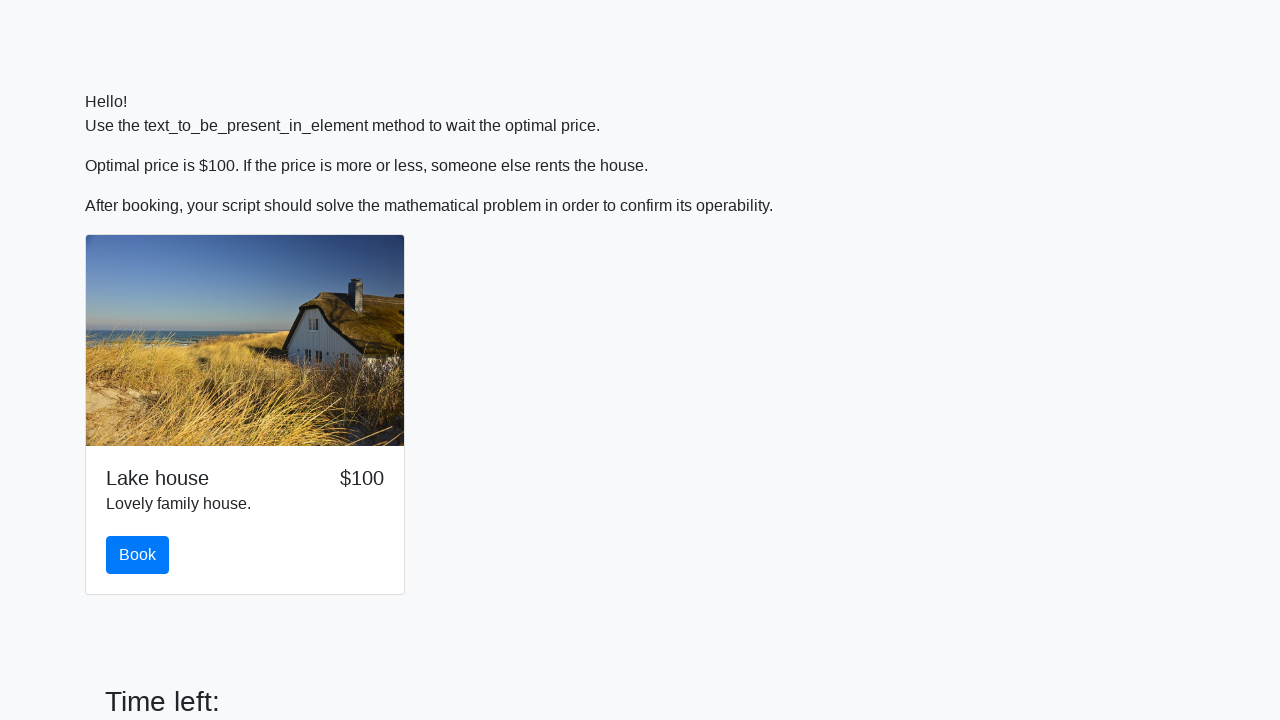

Retrieved input value from page
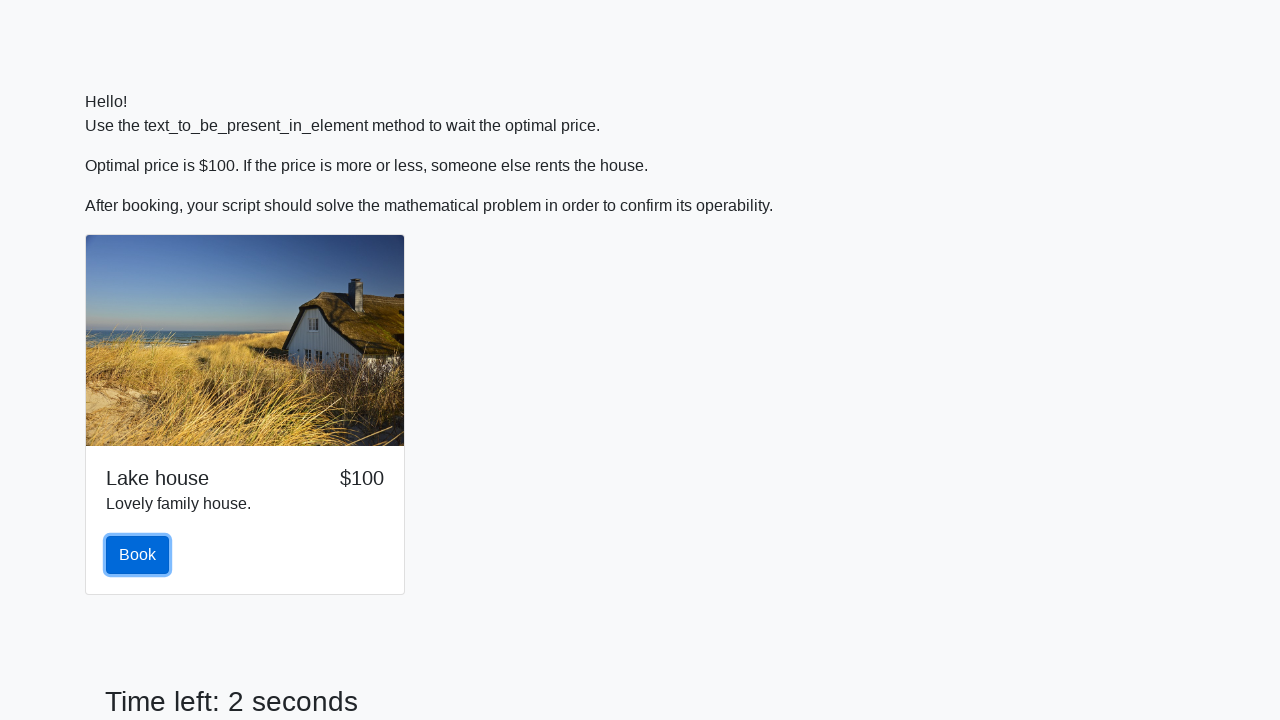

Calculated mathematical result: 2.363815022578092
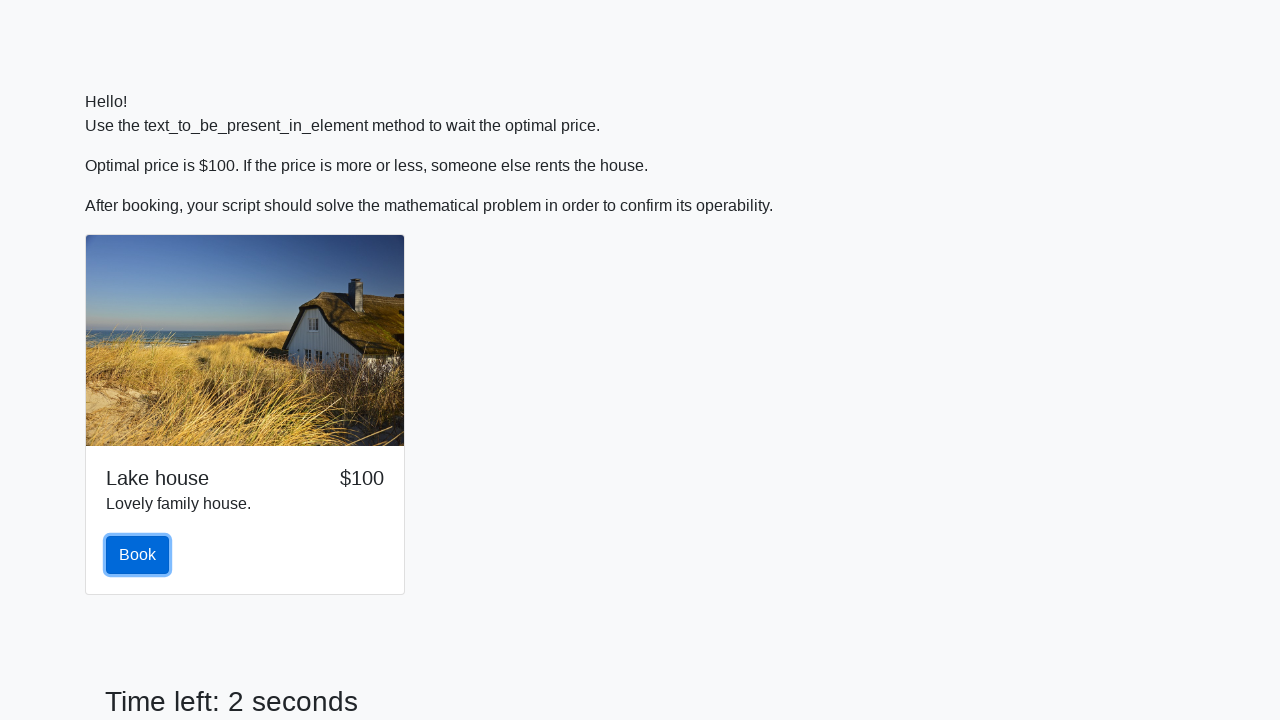

Filled answer field with calculated value on #answer
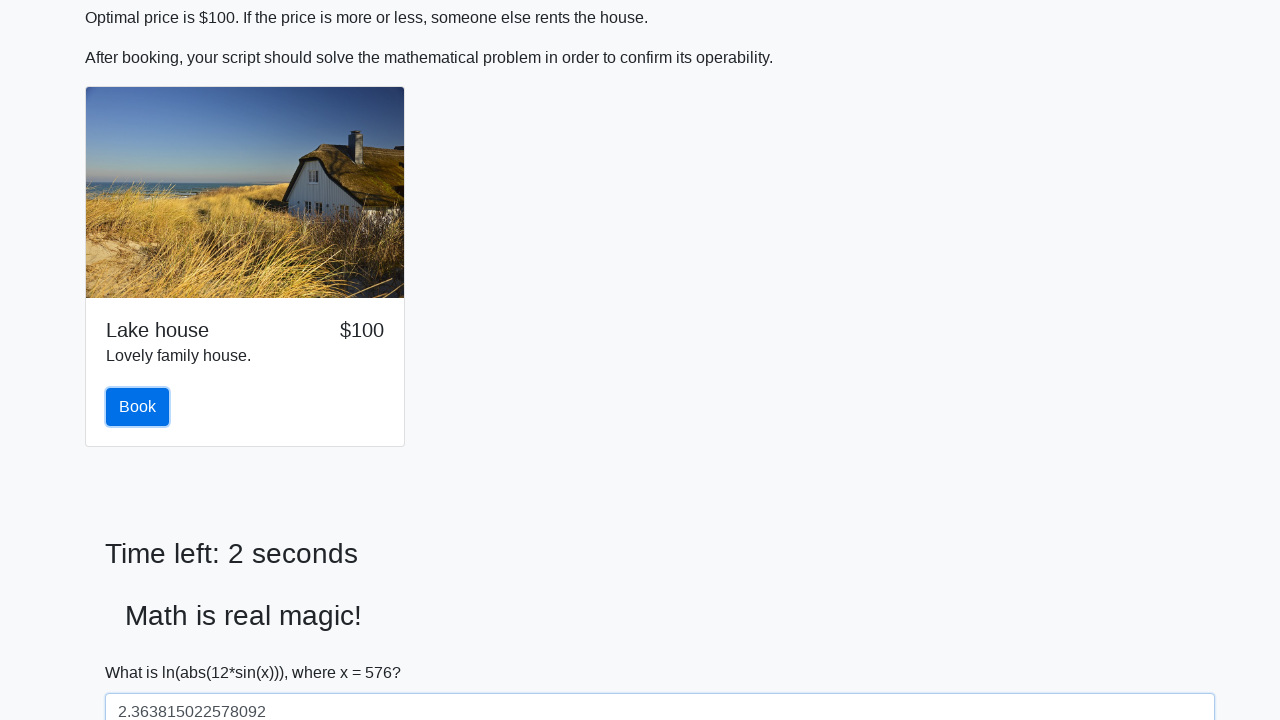

Clicked solve button to submit form at (143, 651) on #solve
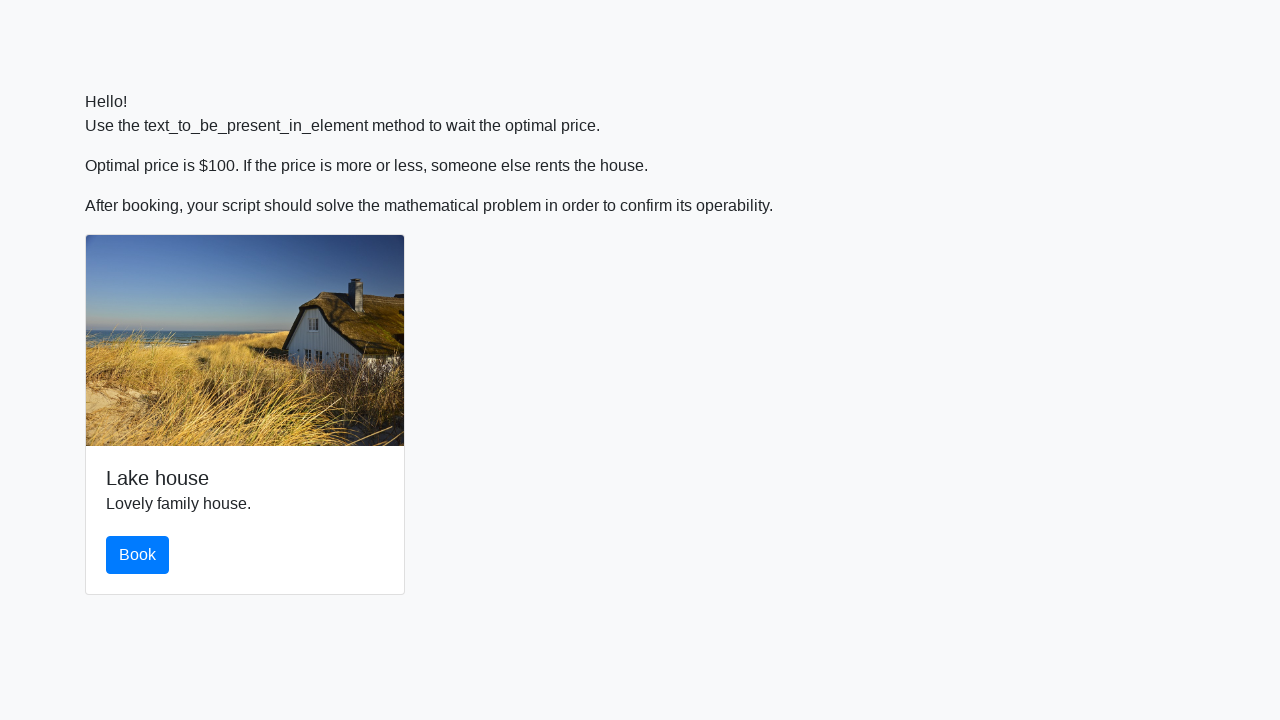

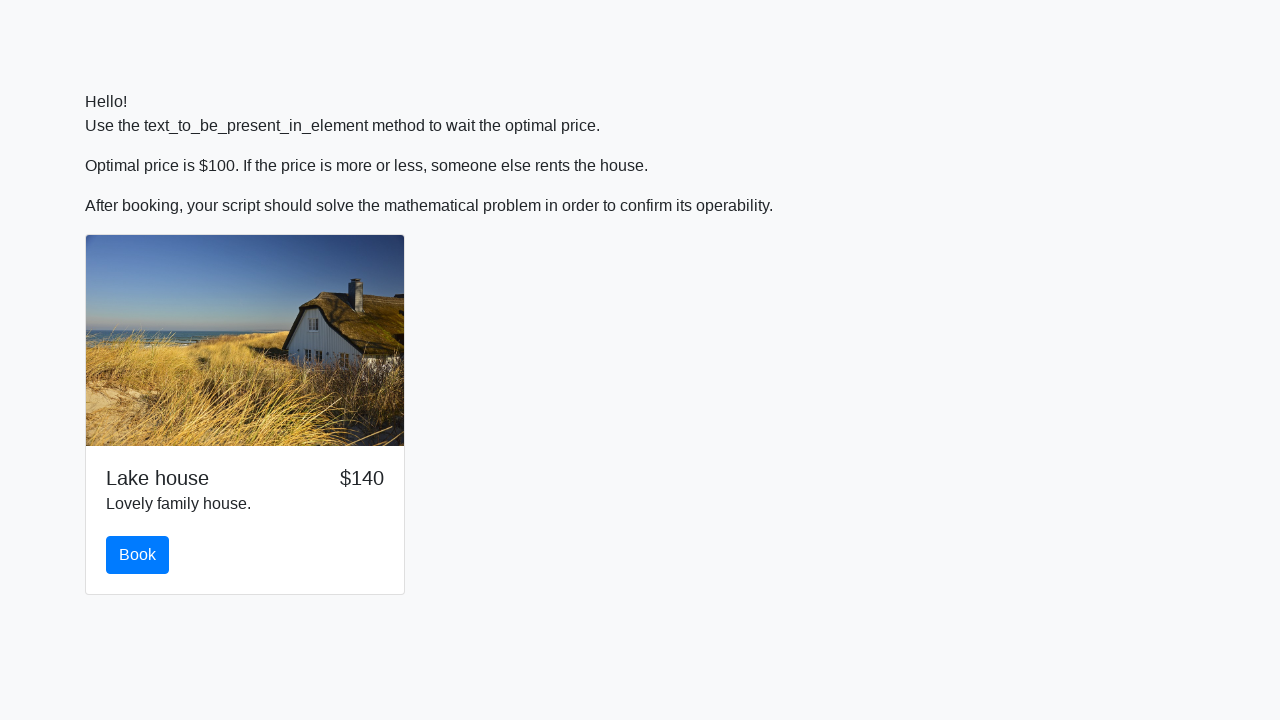